Tests drag and drop functionality by dragging an element to a drop zone and verifying the status changes to "dropped"

Starting URL: https://www.selenium.dev/selenium/web/mouse_interaction.html

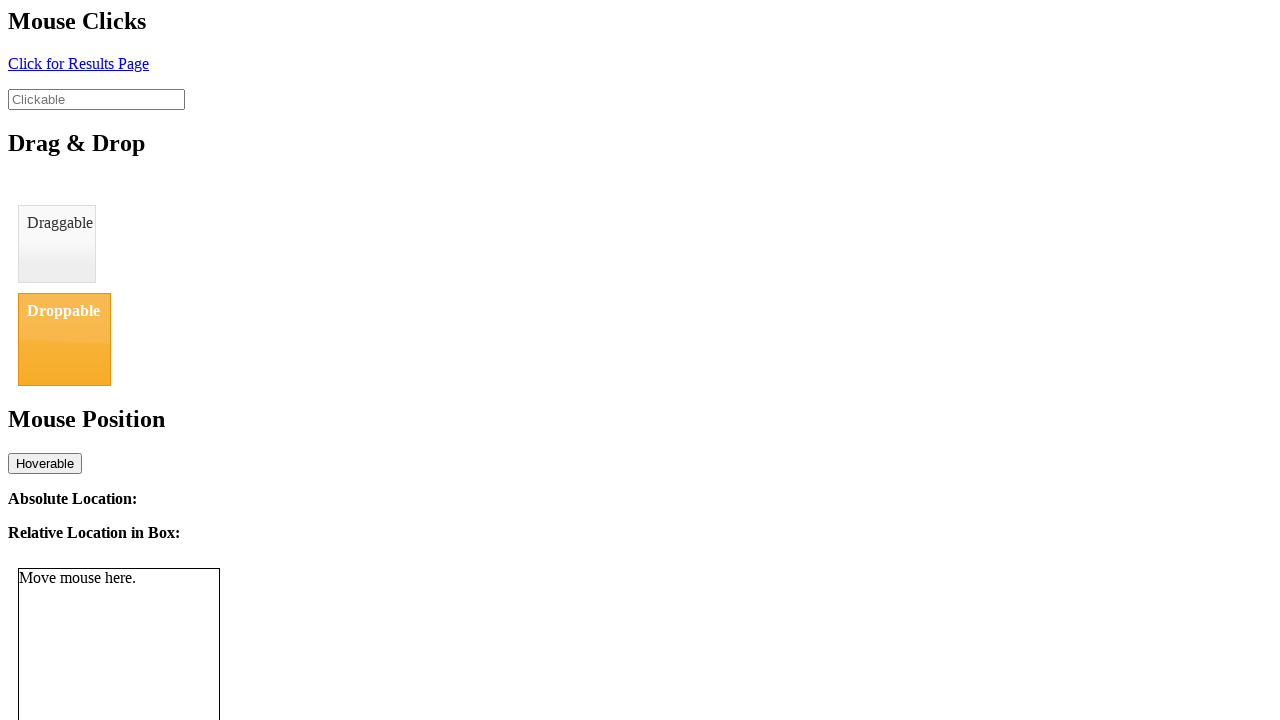

Dragged draggable element to droppable drop zone at (64, 339)
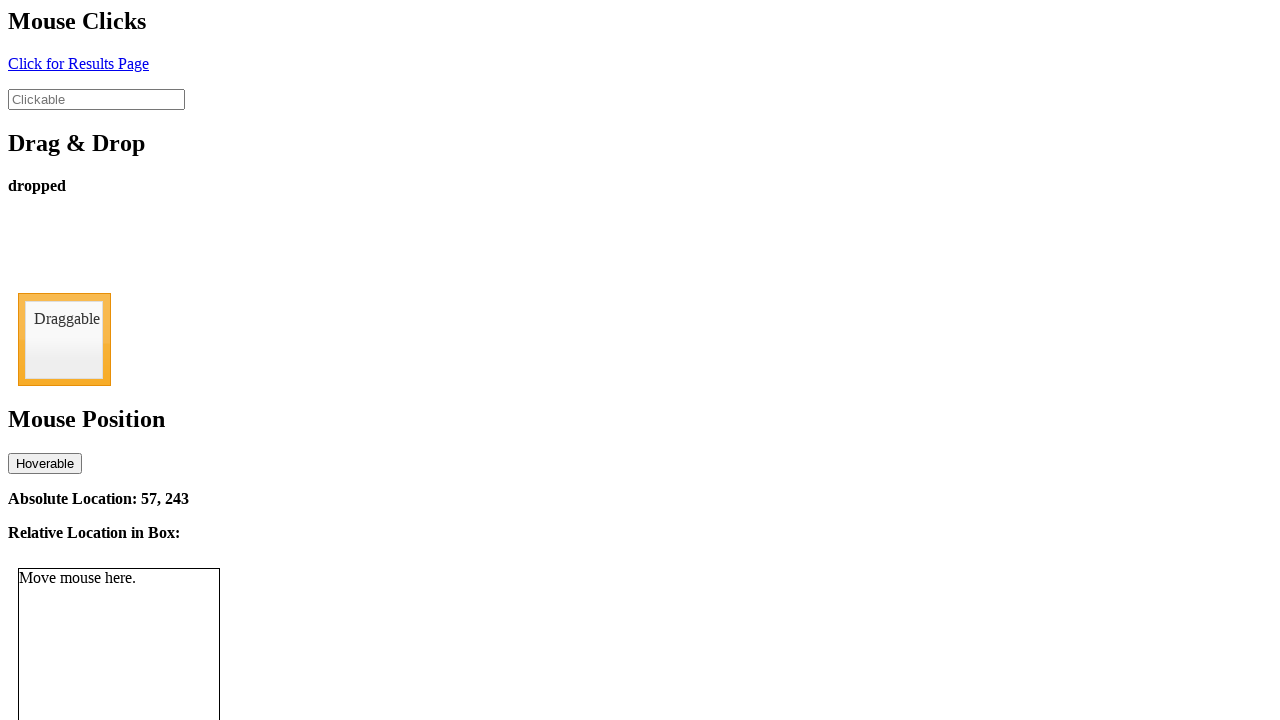

Retrieved drop status text content
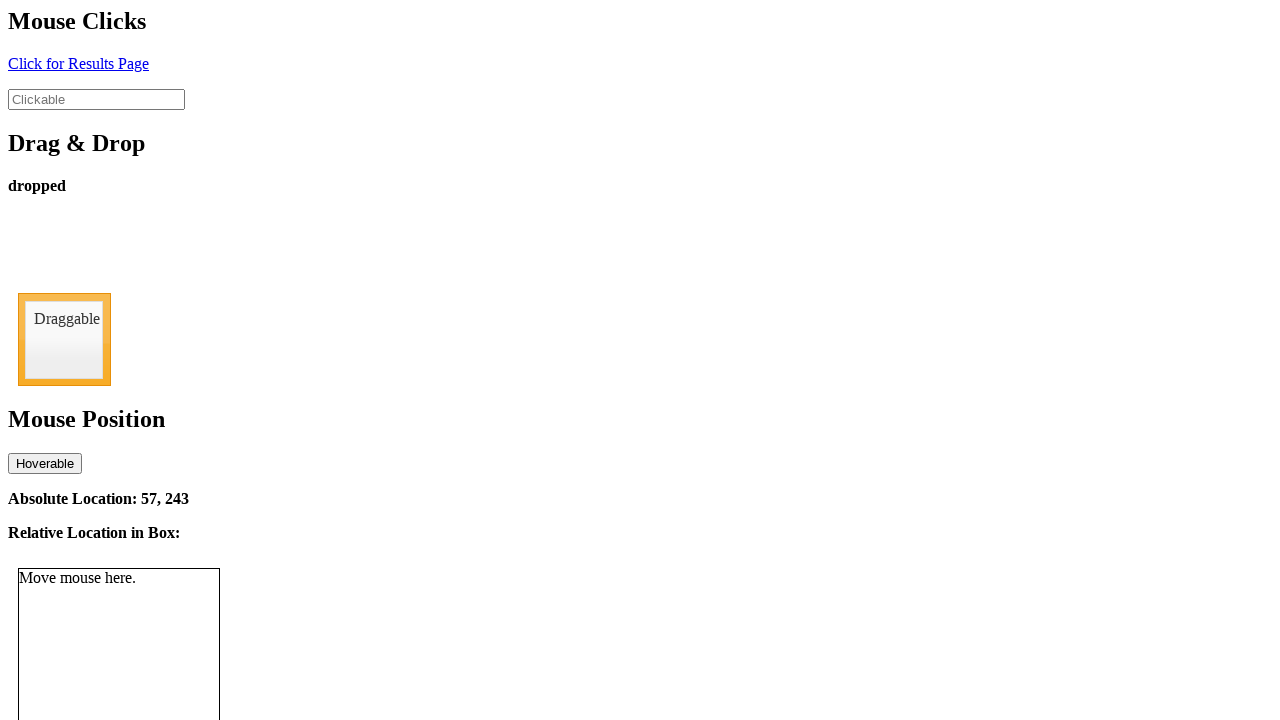

Verified drop status equals 'dropped'
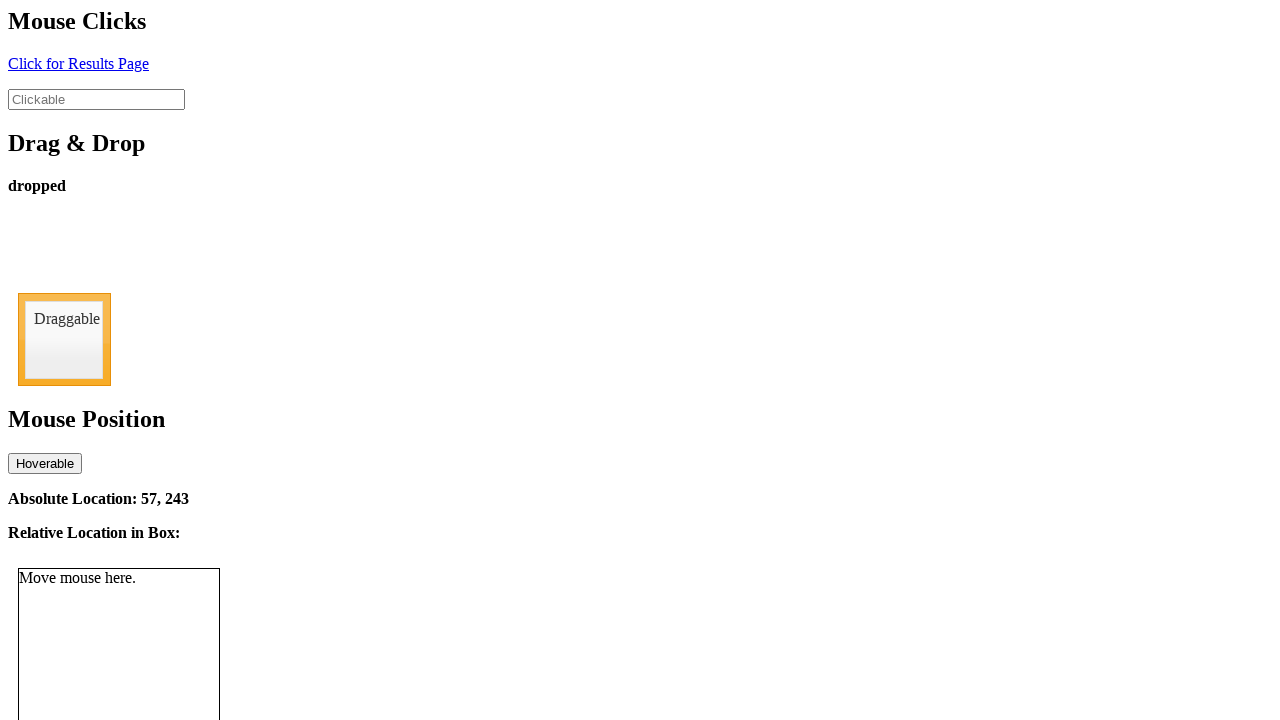

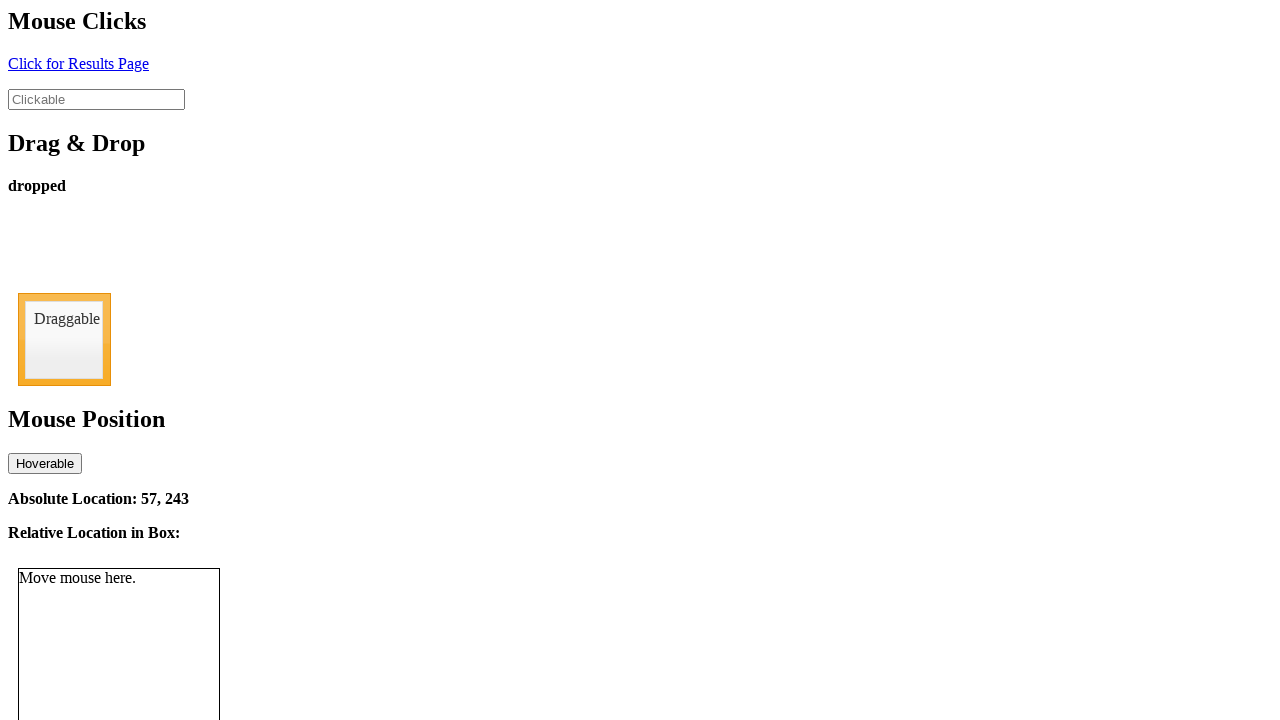